Tests basic browser navigation by visiting one URL and then navigating to a different URL using the browser's navigation functionality.

Starting URL: https://demo.actitime.com/login.do

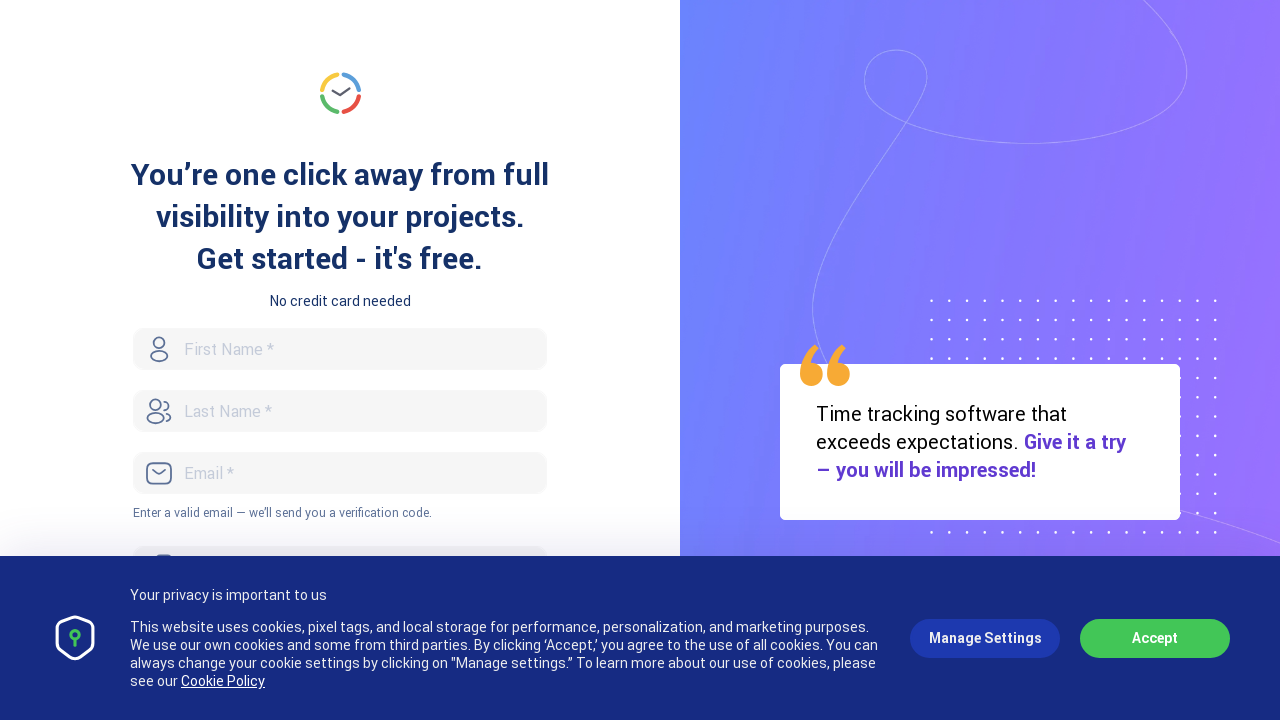

Waited for login page to load (domcontentloaded)
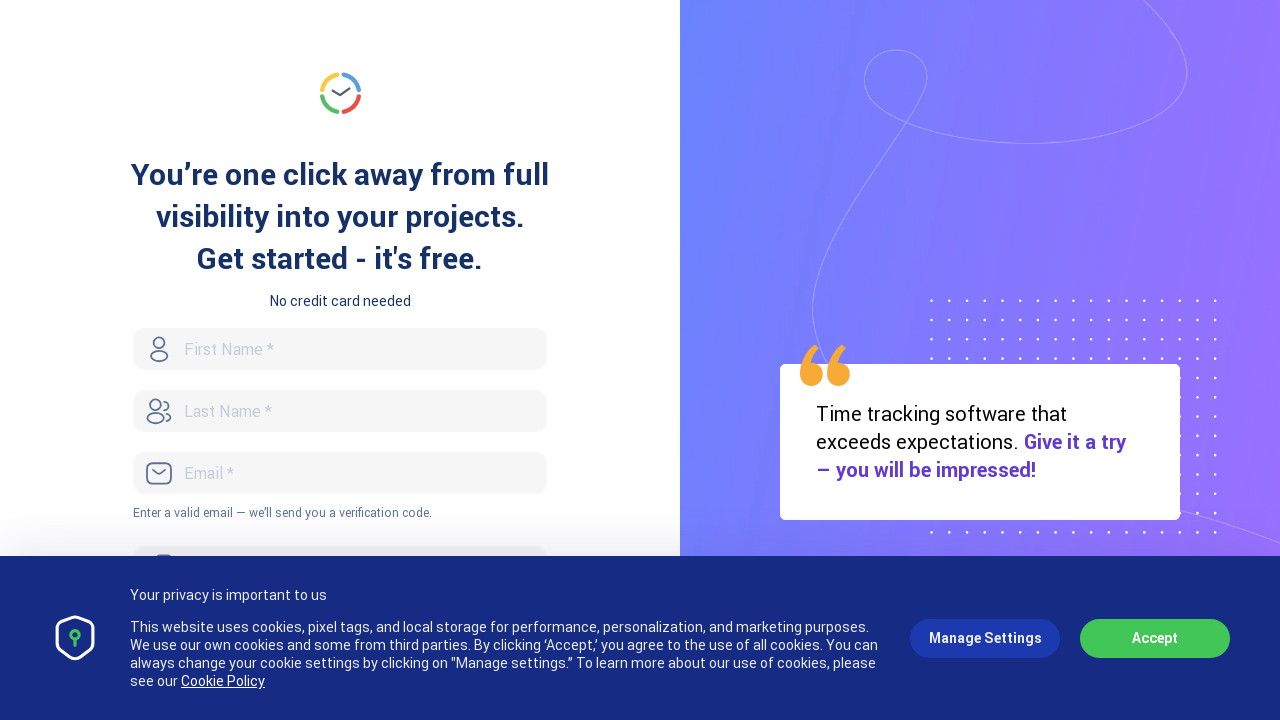

Navigated to OrangeHRM demo site
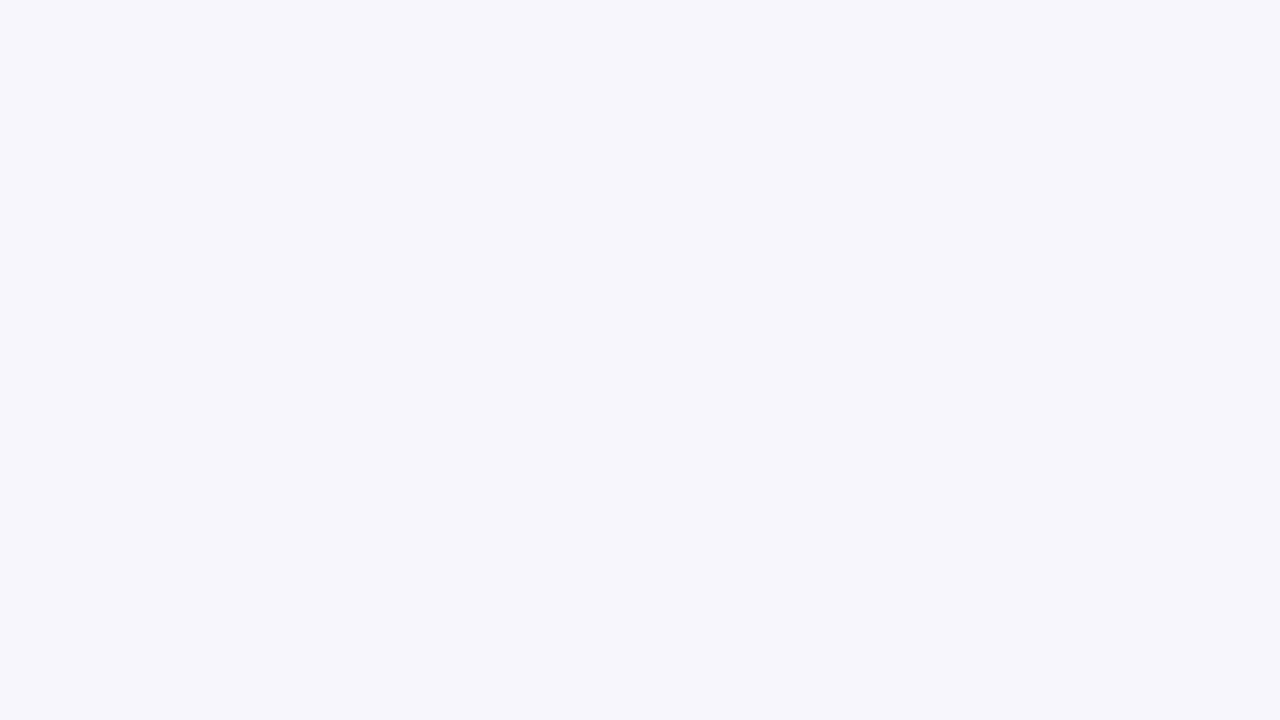

Waited for OrangeHRM page to load (domcontentloaded)
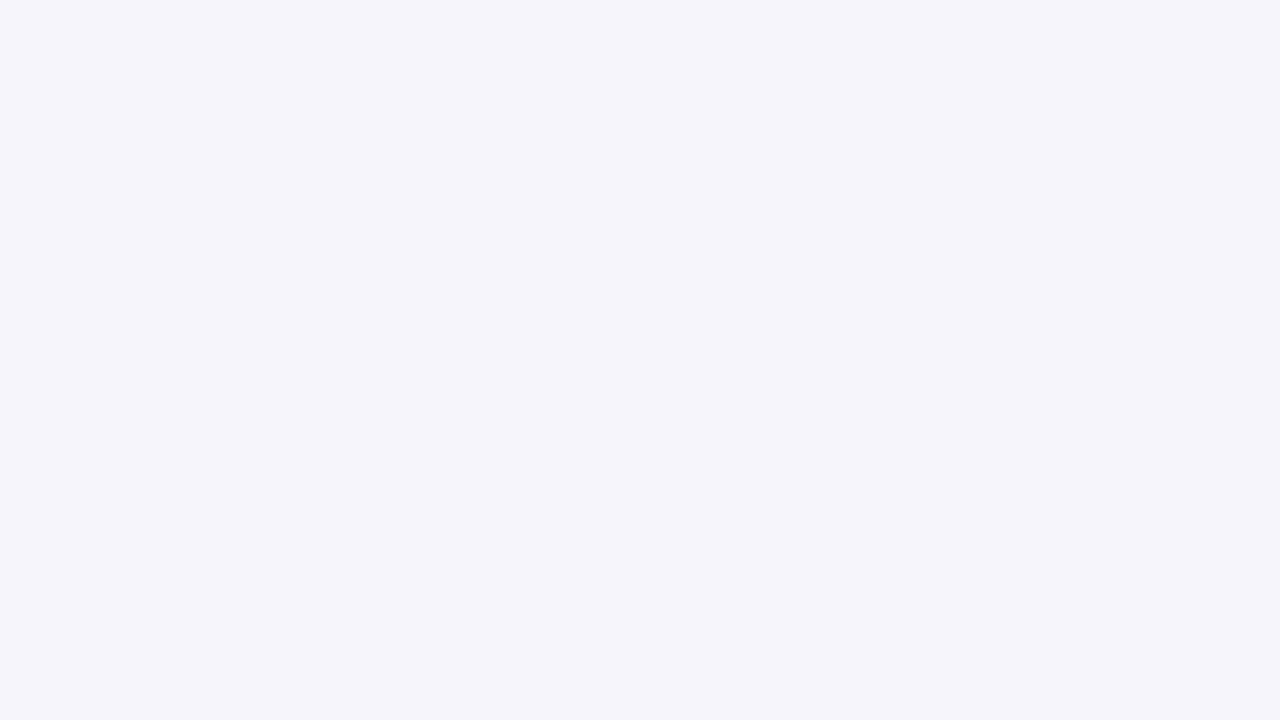

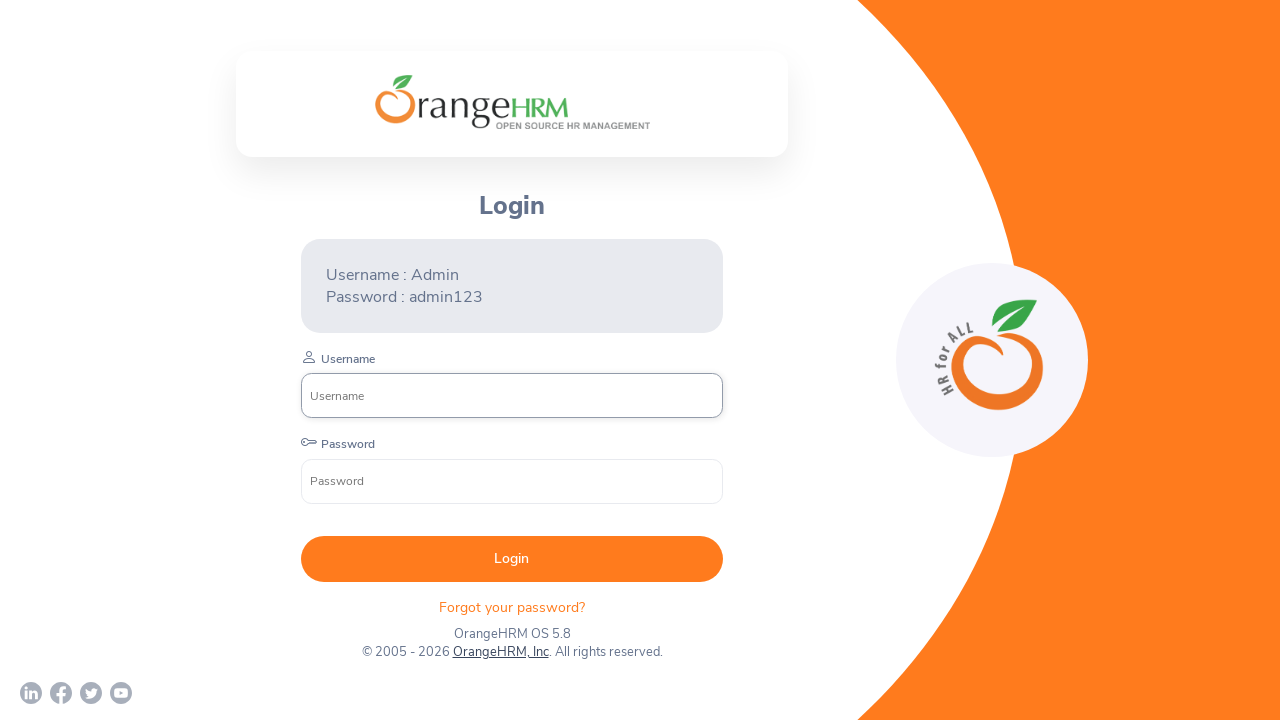